Tests checkbox selection and passenger count functionality on a flight booking practice page by selecting a senior citizen discount checkbox and incrementing adult passenger count to 4

Starting URL: https://rahulshettyacademy.com/dropdownsPractise/

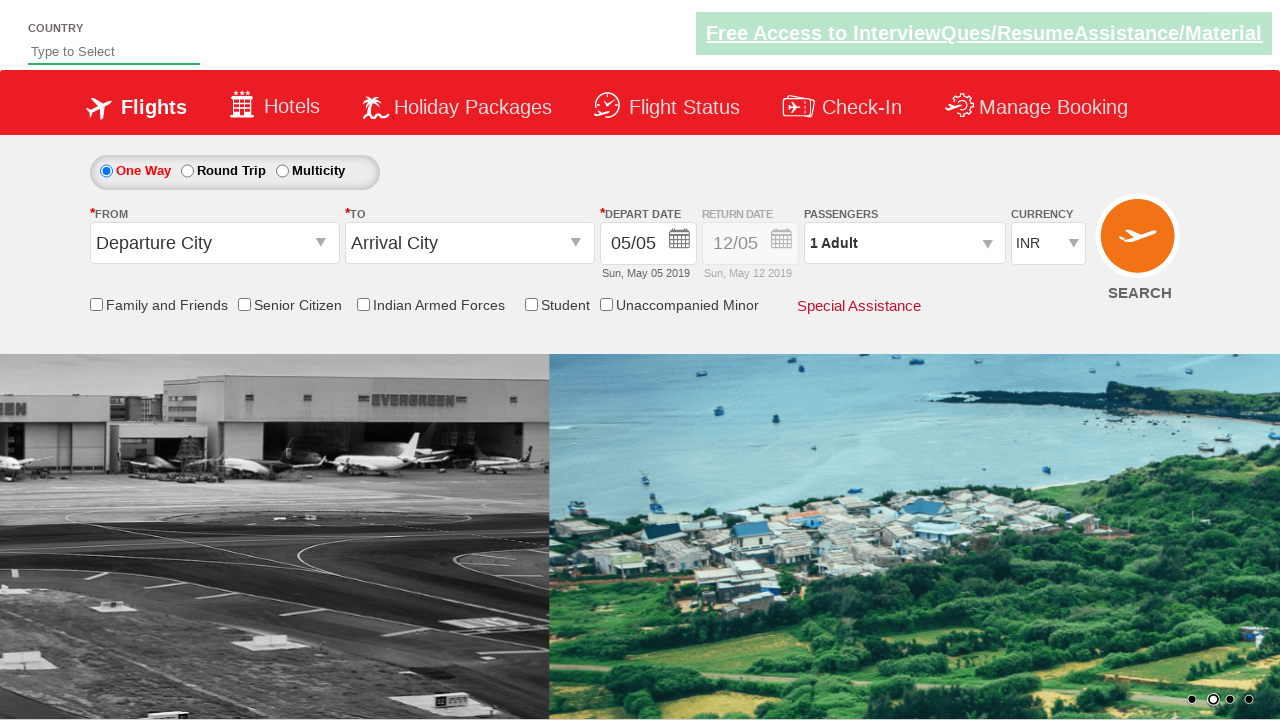

Clicked senior citizen discount checkbox at (244, 304) on xpath=//input[contains(@id,'SeniorCitizenDiscount')]
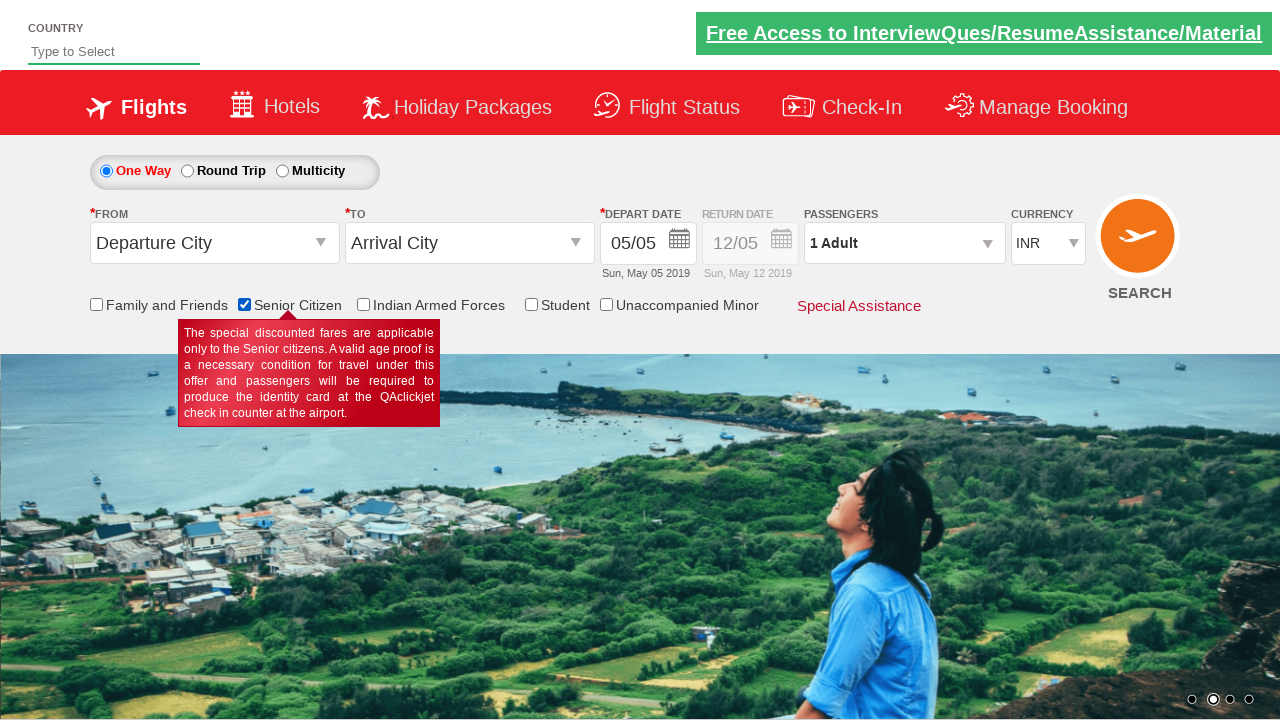

Clicked on passenger info dropdown to open it at (904, 243) on xpath=//div[@id='divpaxinfo']
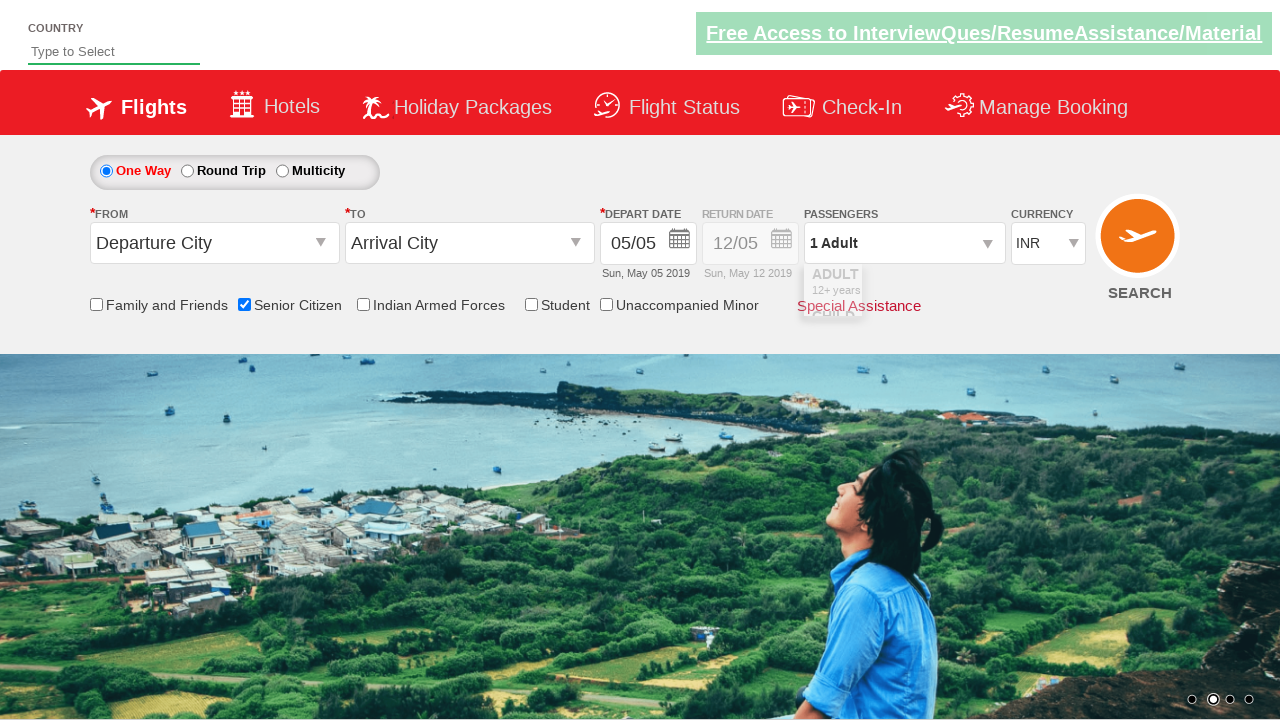

Waited 2 seconds for dropdown to fully open
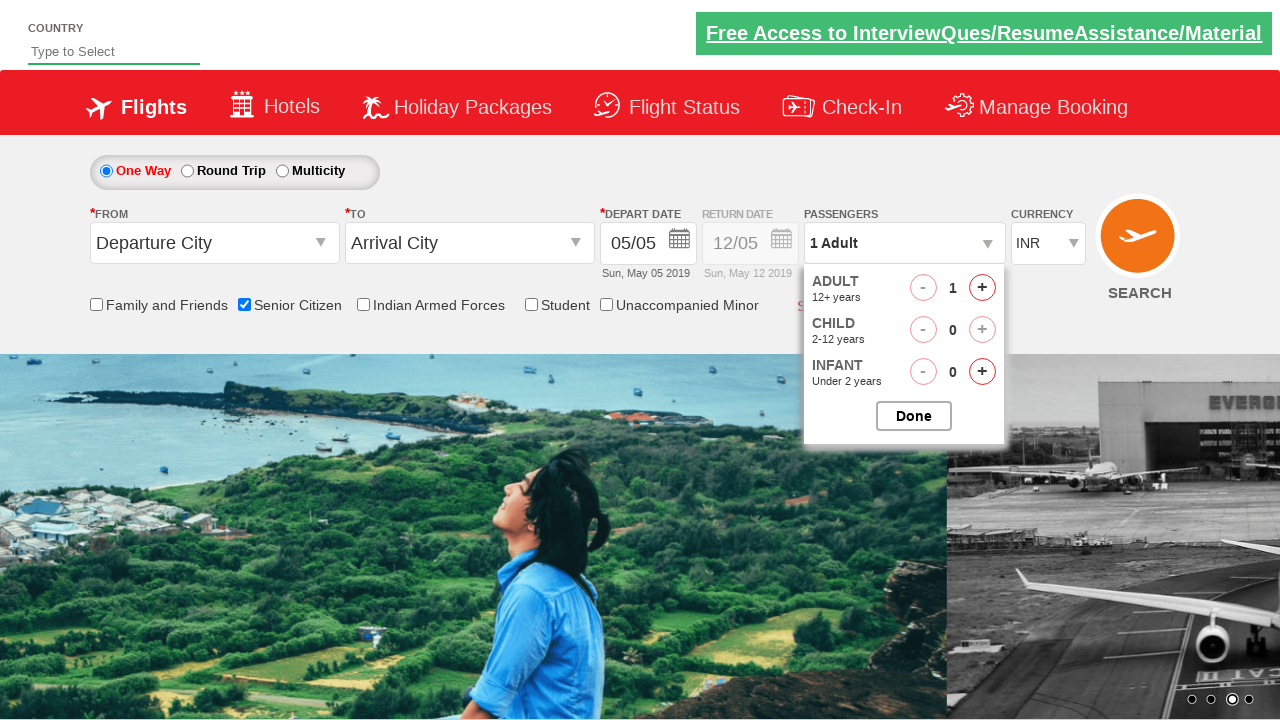

Incremented adult passenger count (iteration 1 of 3) at (982, 288) on #hrefIncAdt
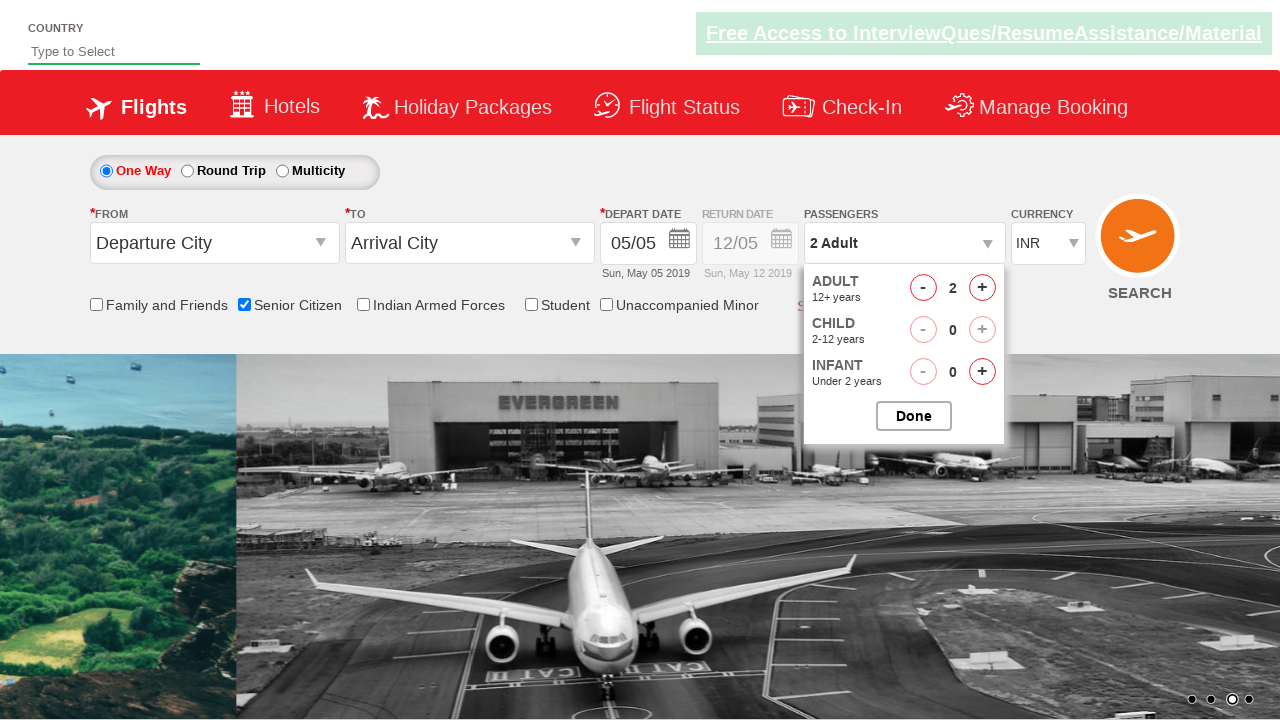

Incremented adult passenger count (iteration 2 of 3) at (982, 288) on #hrefIncAdt
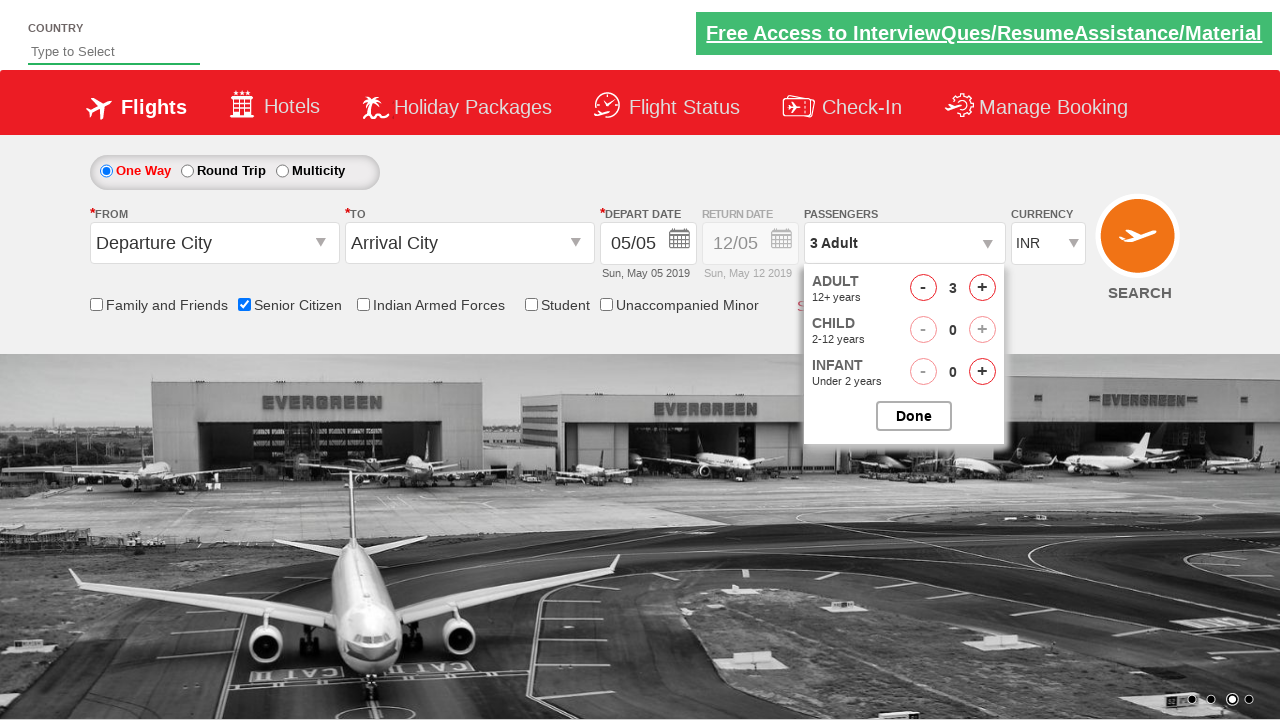

Incremented adult passenger count (iteration 3 of 3) at (982, 288) on #hrefIncAdt
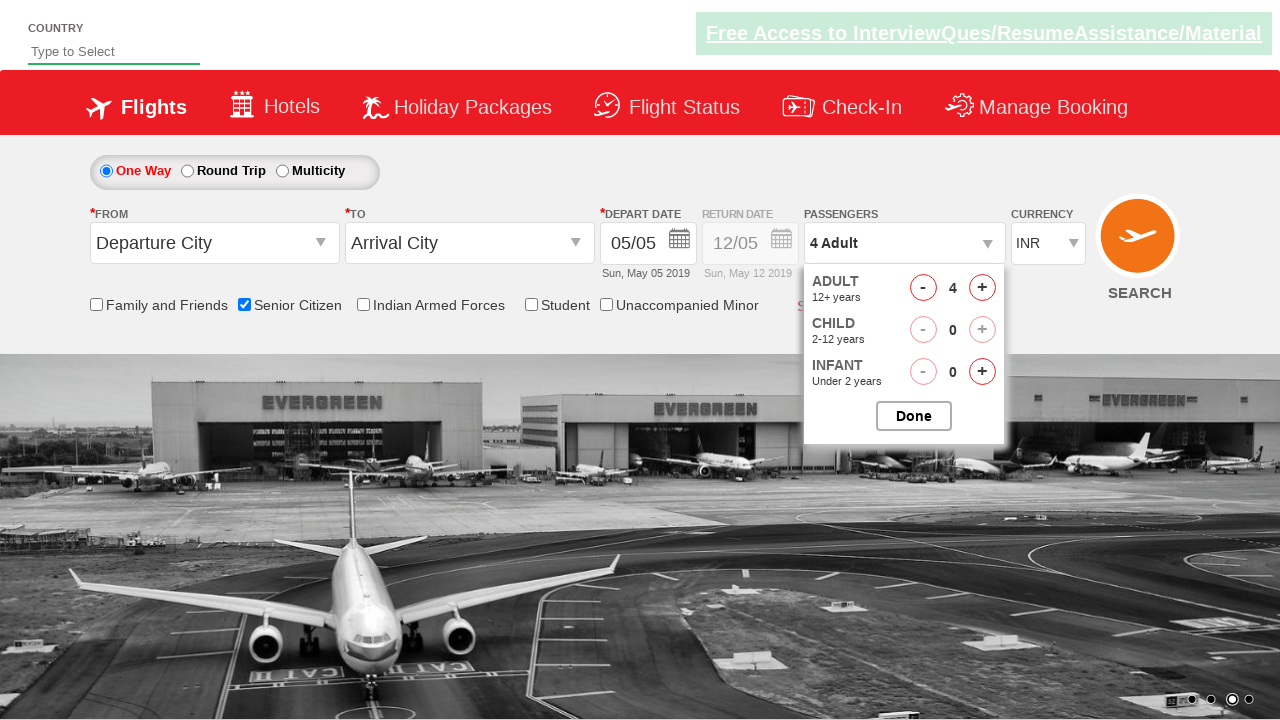

Closed passenger options dropdown at (914, 416) on #btnclosepaxoption
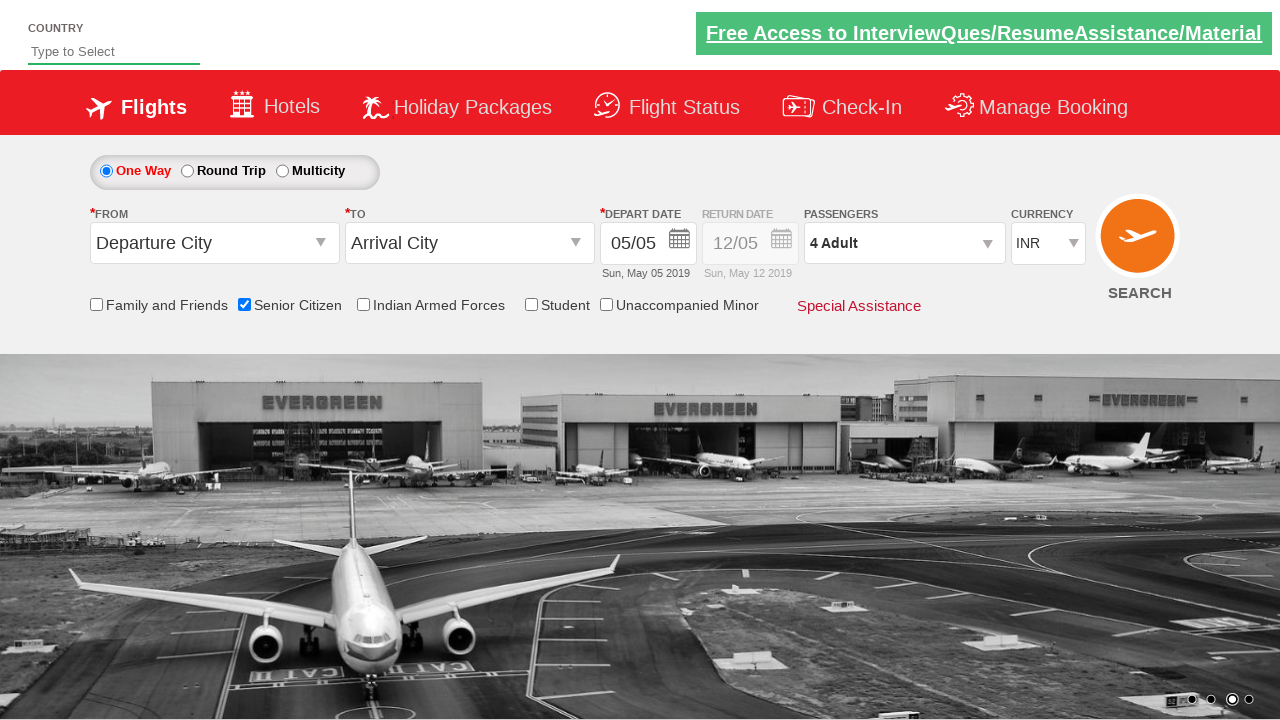

Verified passenger info dropdown is visible and updated
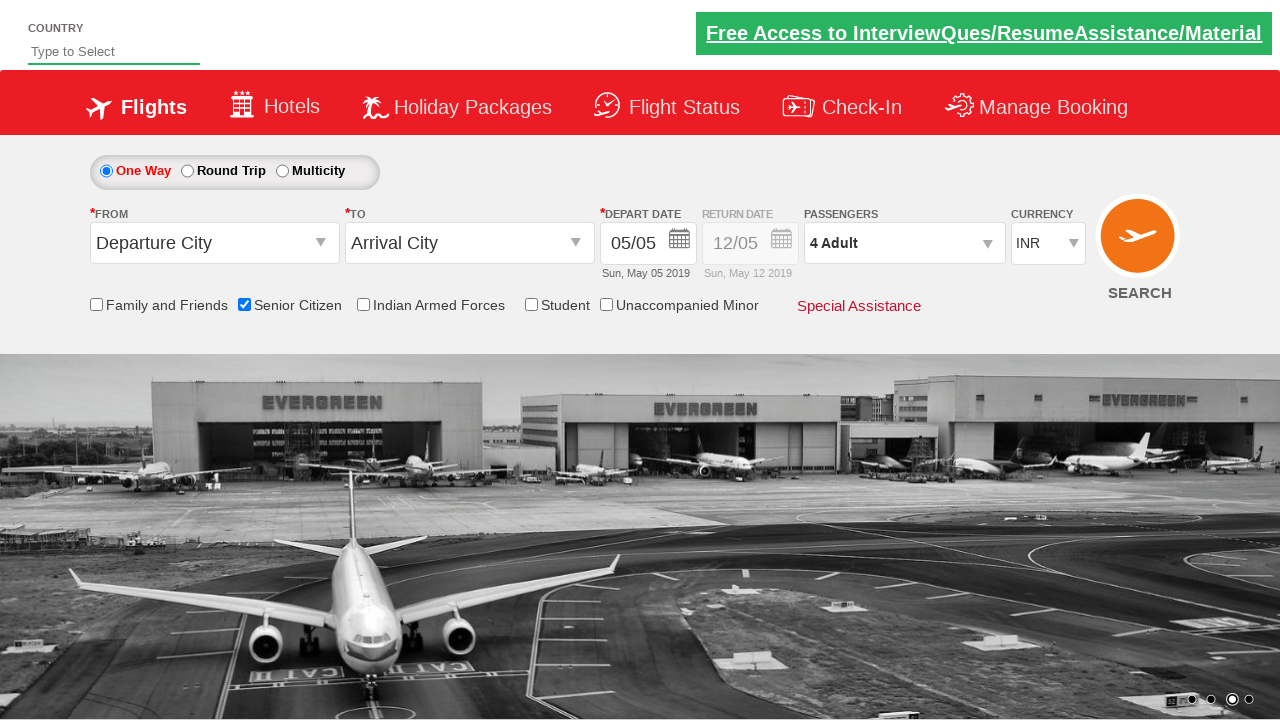

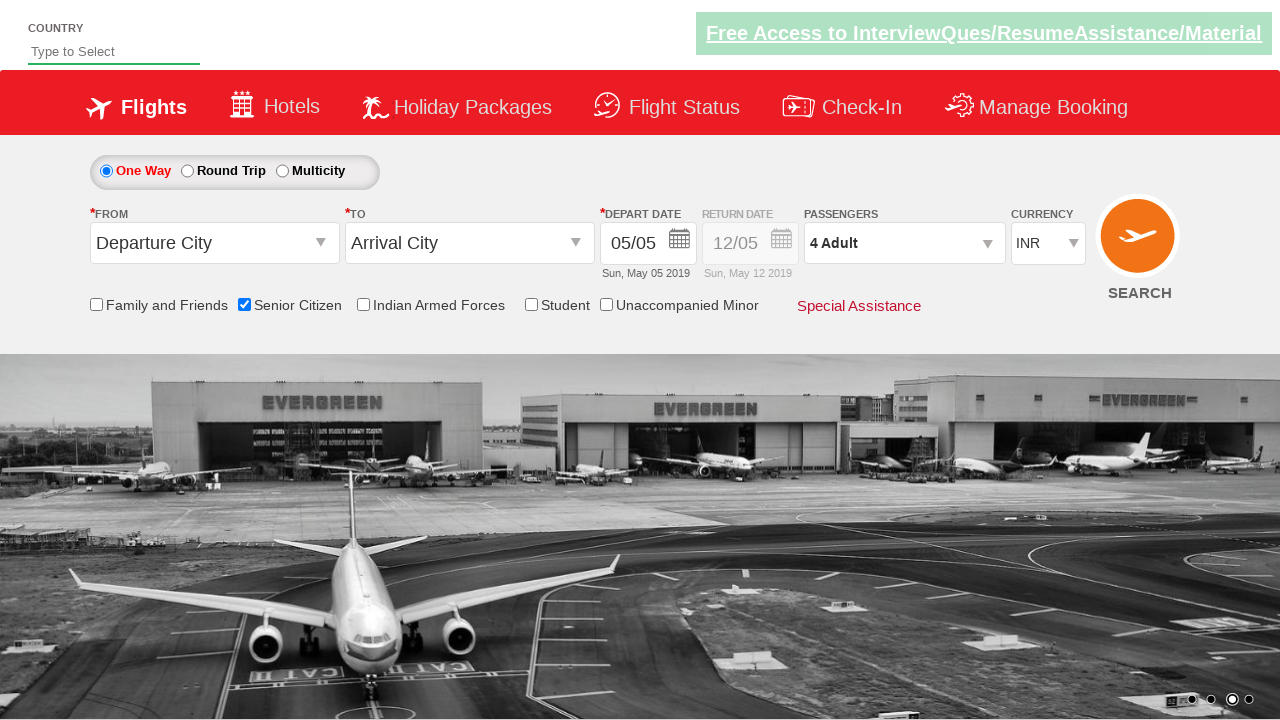